Tests FAQ accordion question 5 by clicking it and verifying the answer text about scooter charging is displayed correctly

Starting URL: https://qa-scooter.praktikum-services.ru/

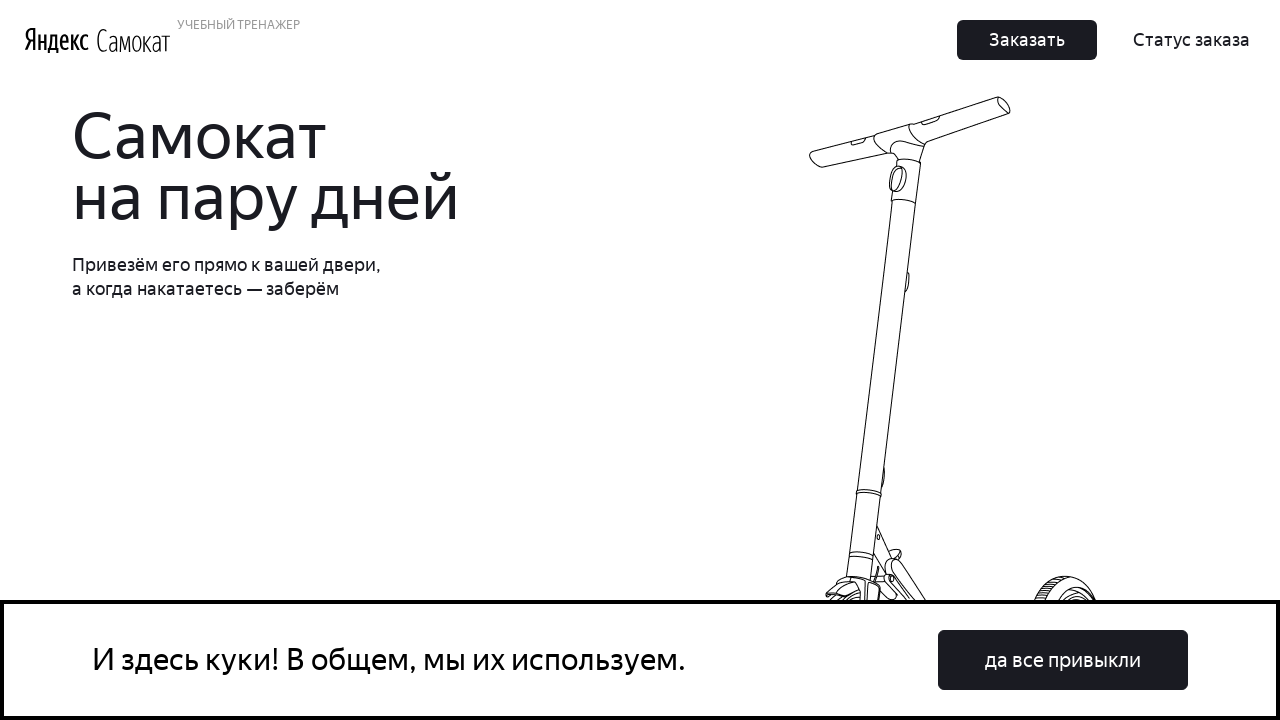

Clicked FAQ accordion question 5 at (967, 381) on #accordion__heading-5
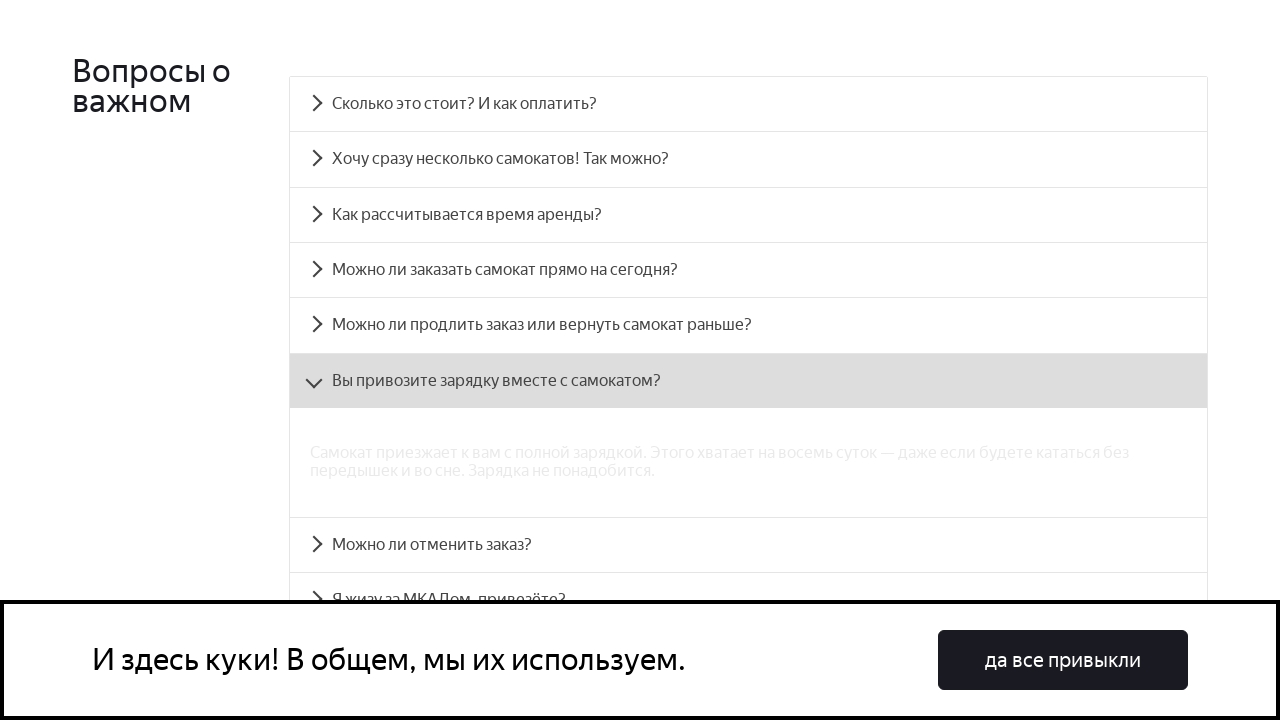

Answer panel for question 5 became visible
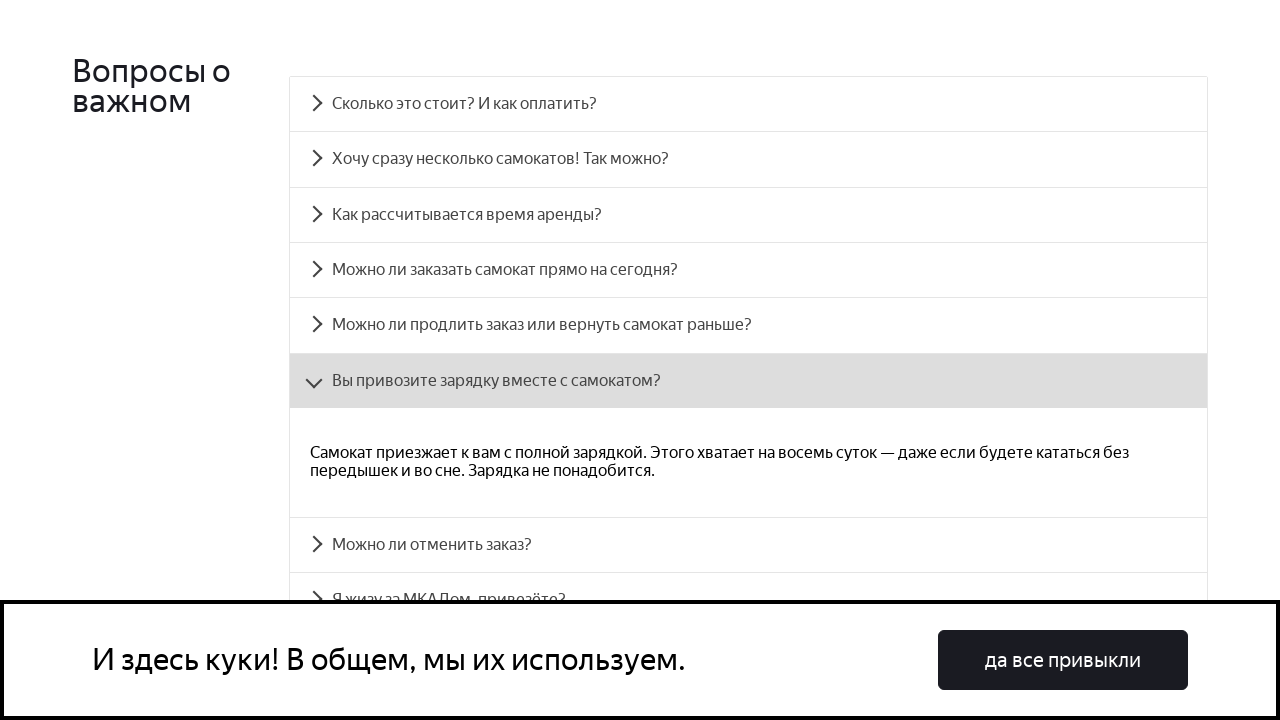

Retrieved answer text from question 5 panel
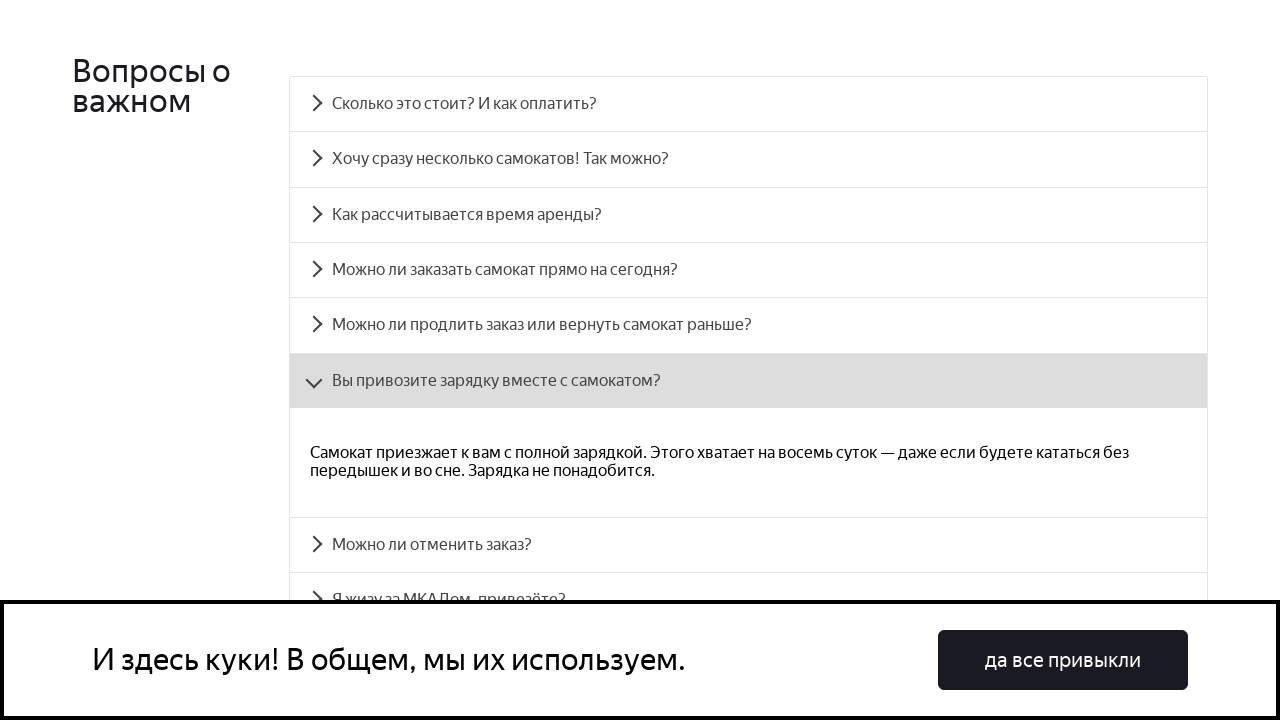

Verified answer text matches expected text about scooter charging
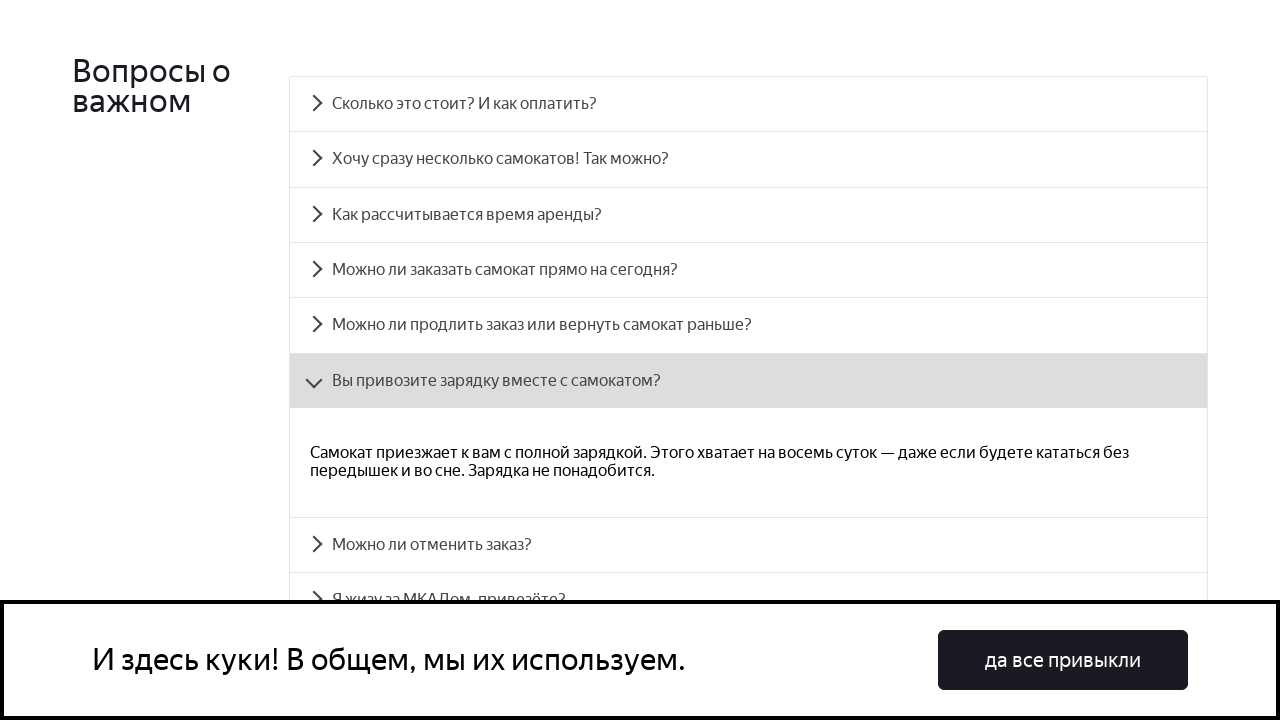

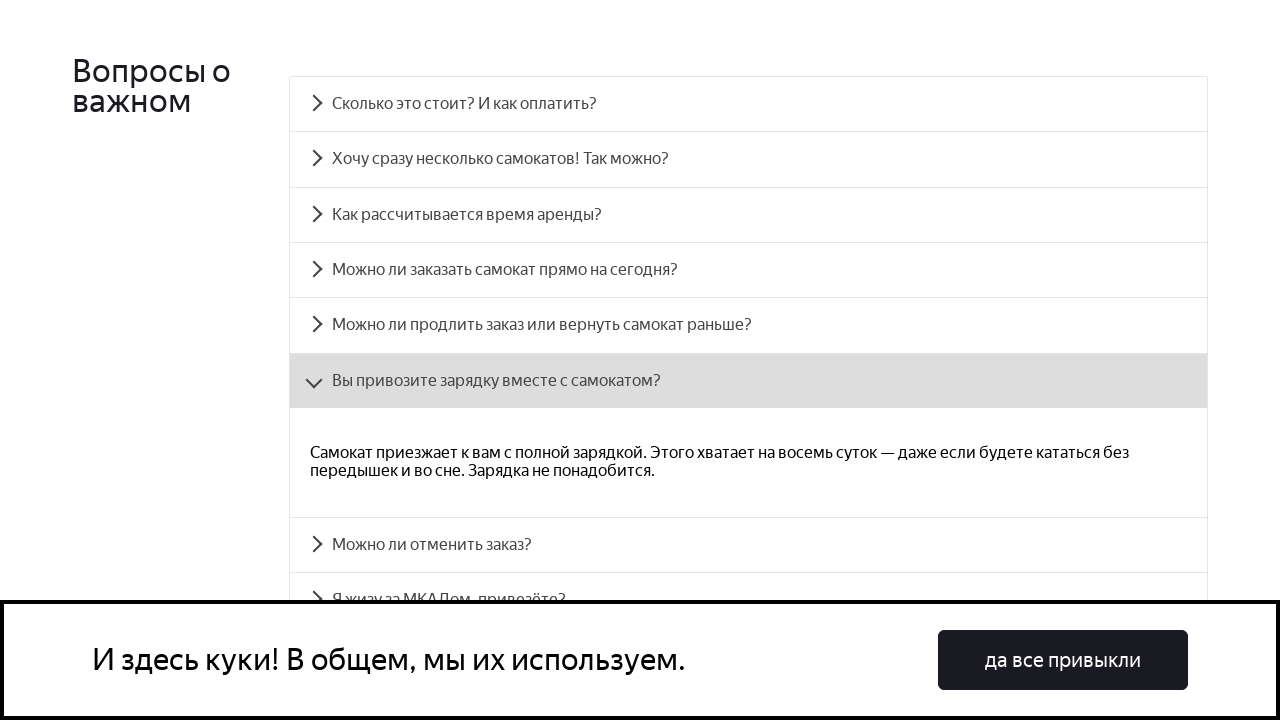